Tests sending a TAB key press using keyboard actions and verifies the page displays the correct key pressed message.

Starting URL: http://the-internet.herokuapp.com/key_presses

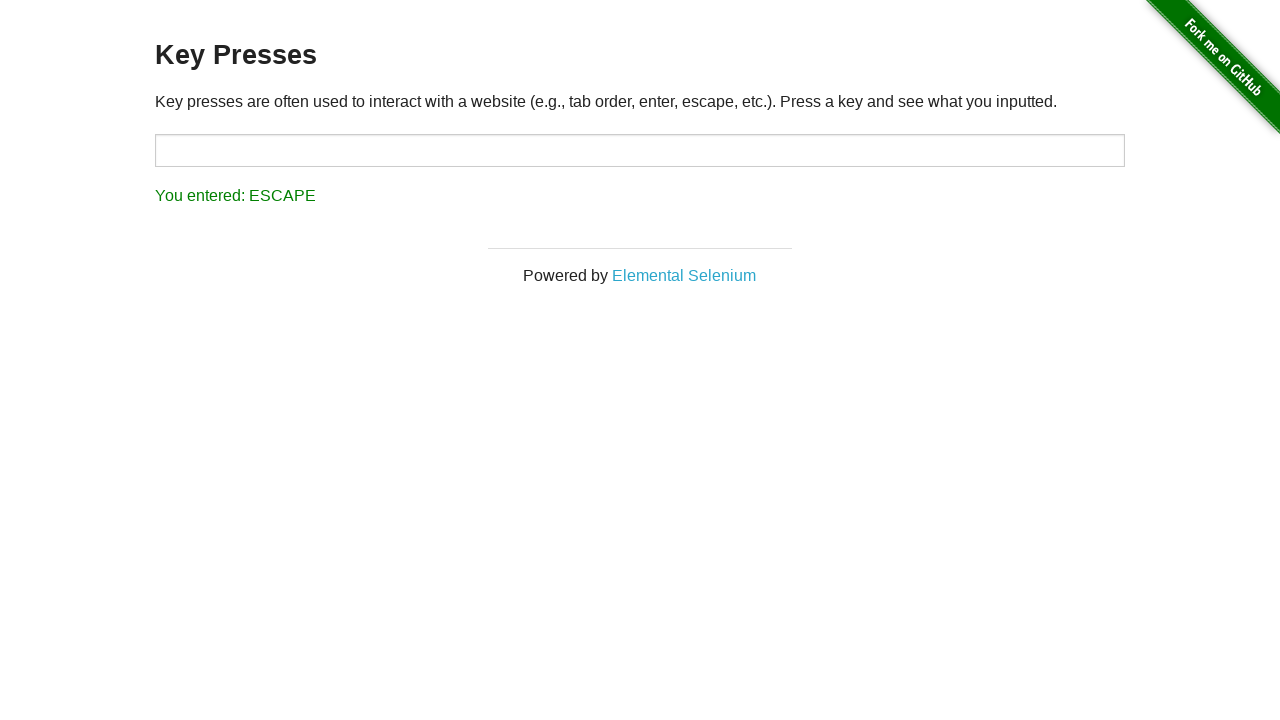

Pressed TAB key
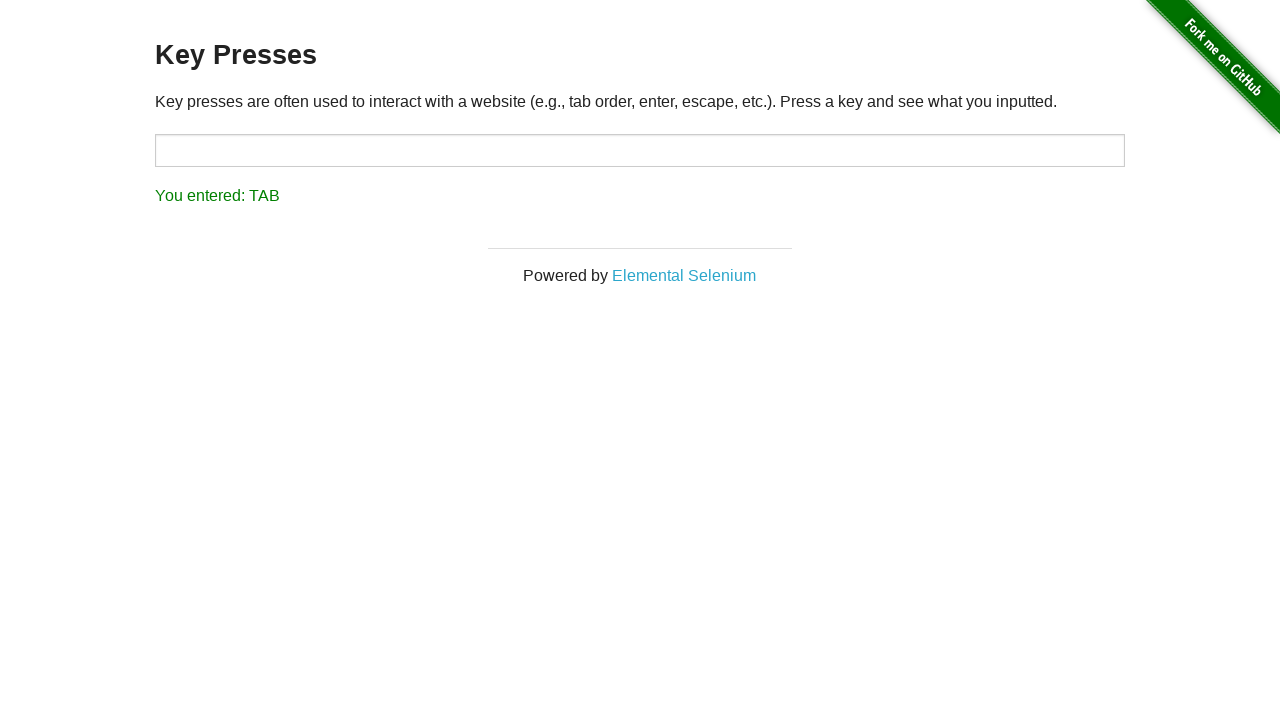

Result element loaded
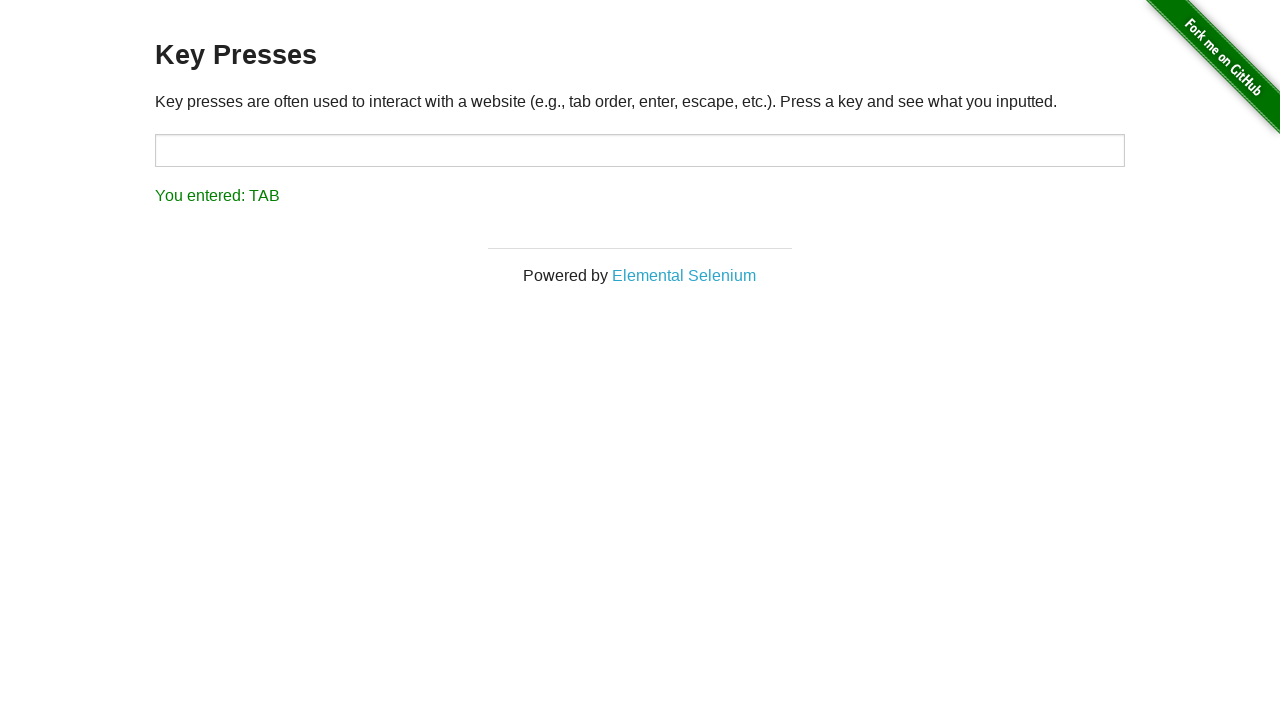

Retrieved result text: 'You entered: TAB'
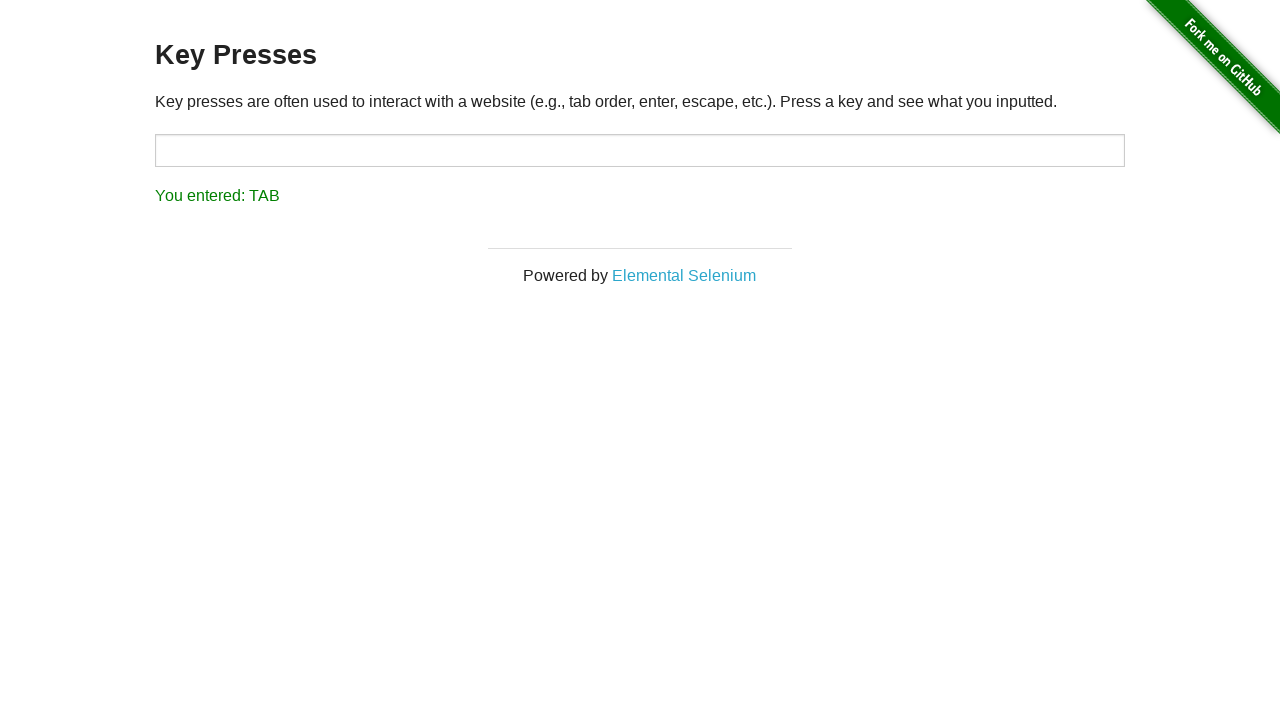

Verified correct key press message displayed
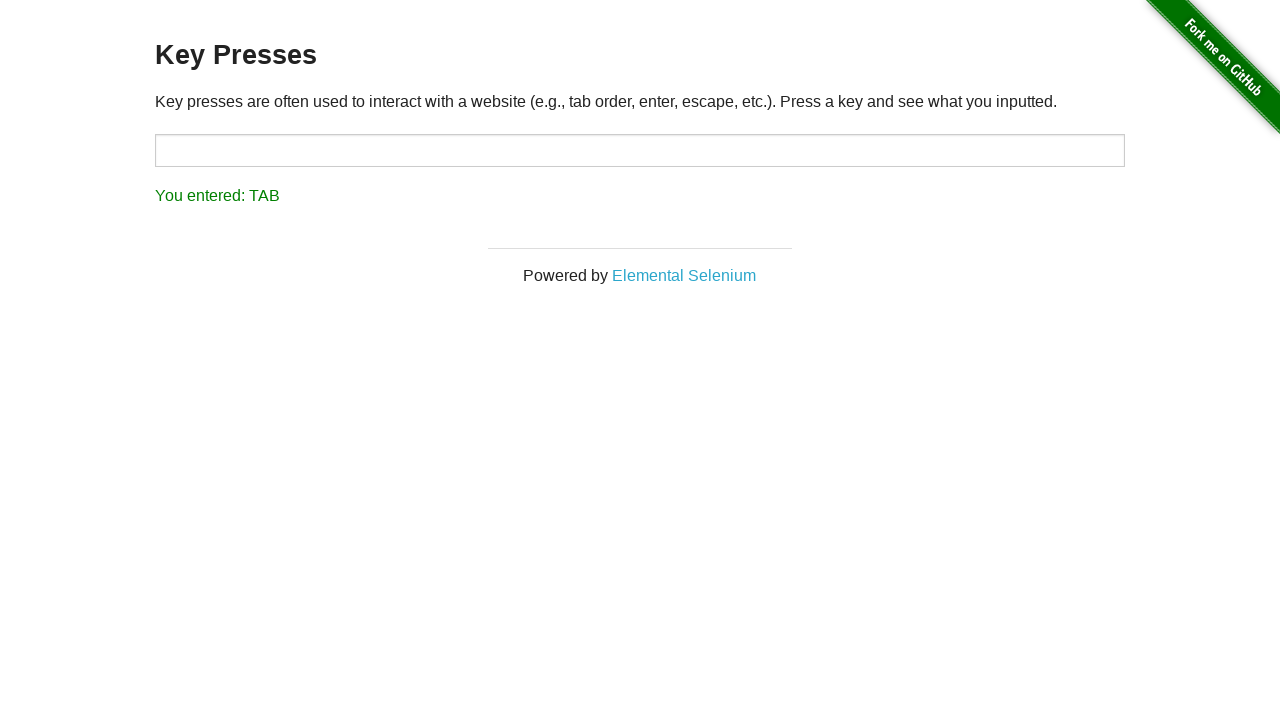

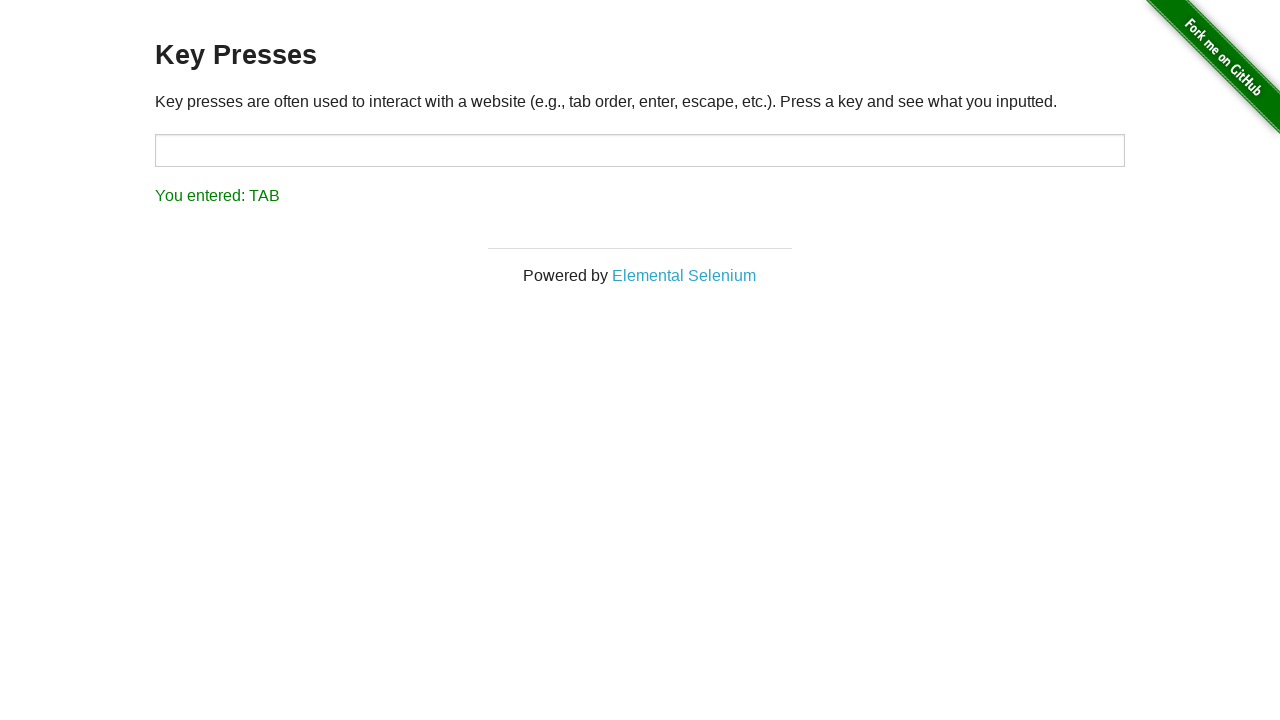